Tests iframe switching functionality by interacting with elements inside an iframe and then switching back to main content

Starting URL: https://www.letskodeit.com/practice

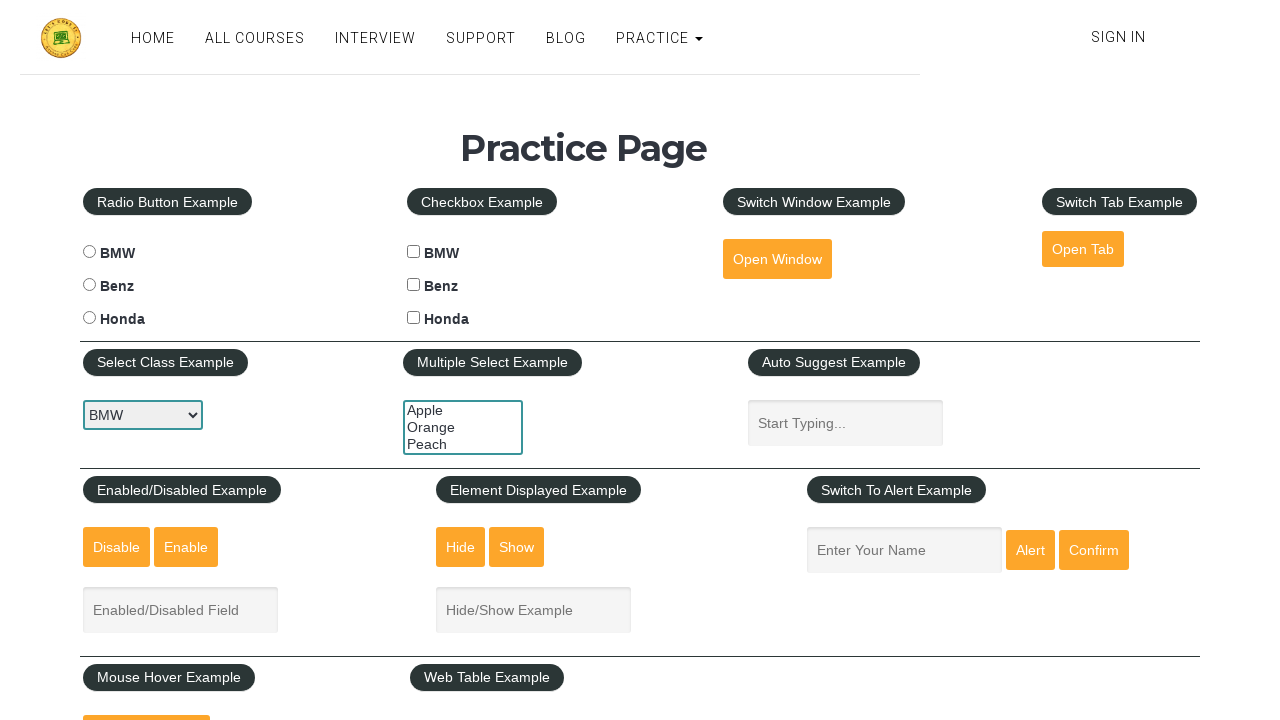

Scrolled down 1000 pixels to locate iframe
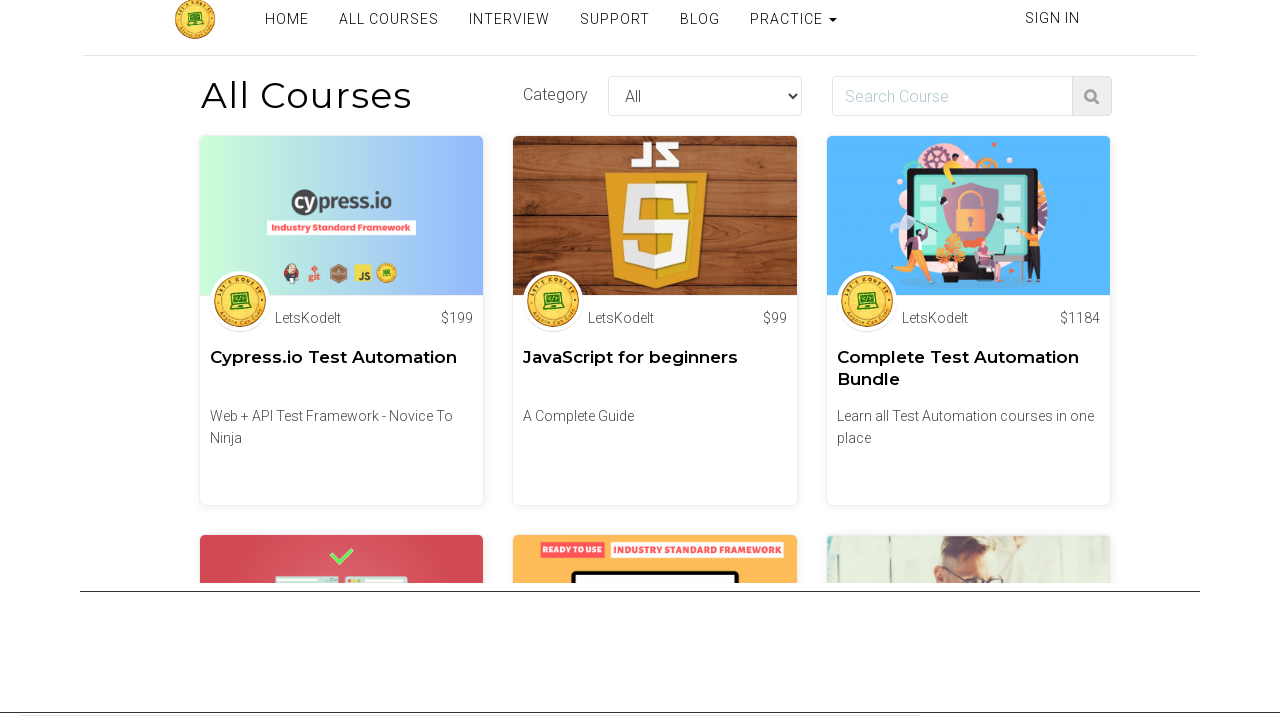

Located first iframe on the page
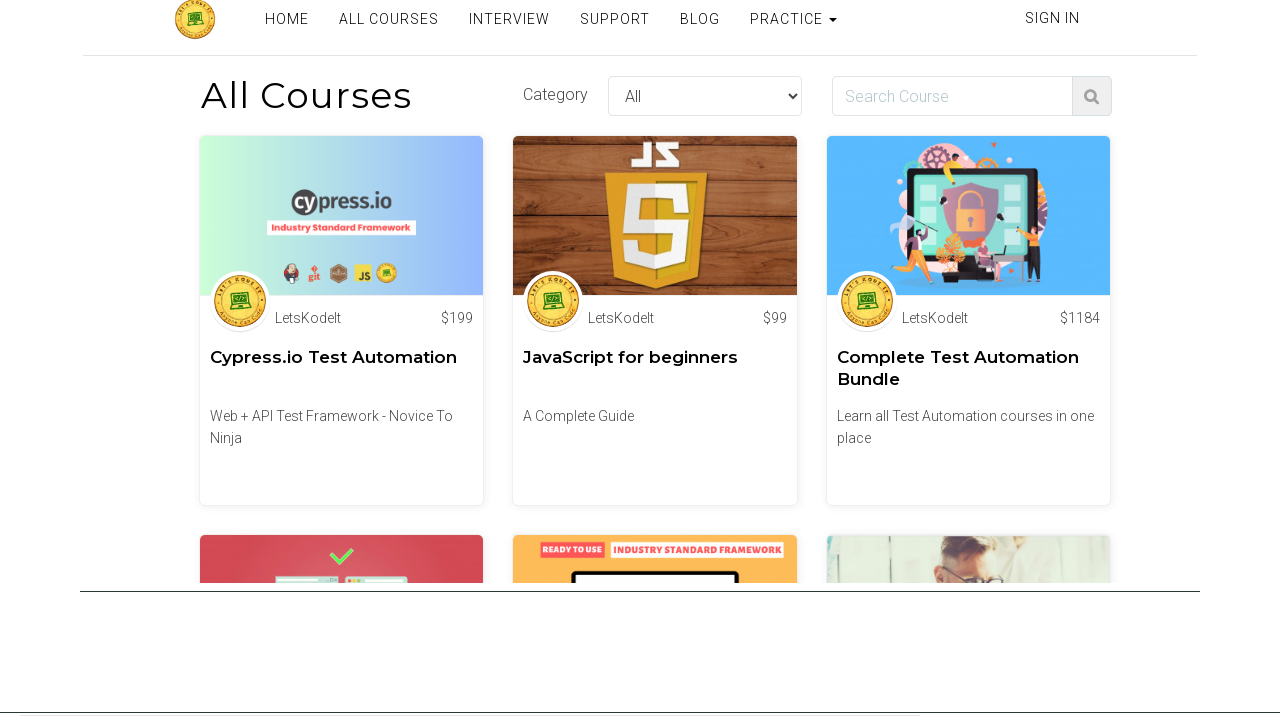

Clicked 'Sign In' link inside iframe at (1052, 34) on iframe >> nth=0 >> internal:control=enter-frame >> xpath=//a[contains(text(),'Si
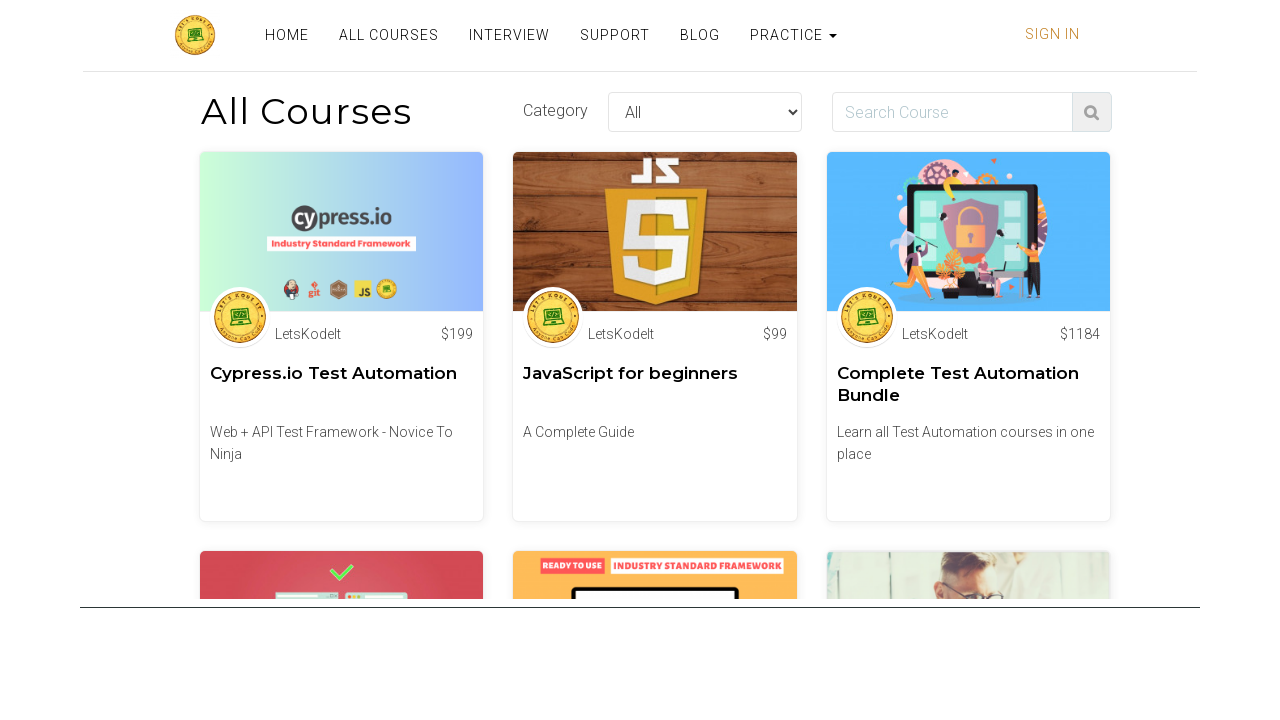

Scrolled back up 1000 pixels to main content area
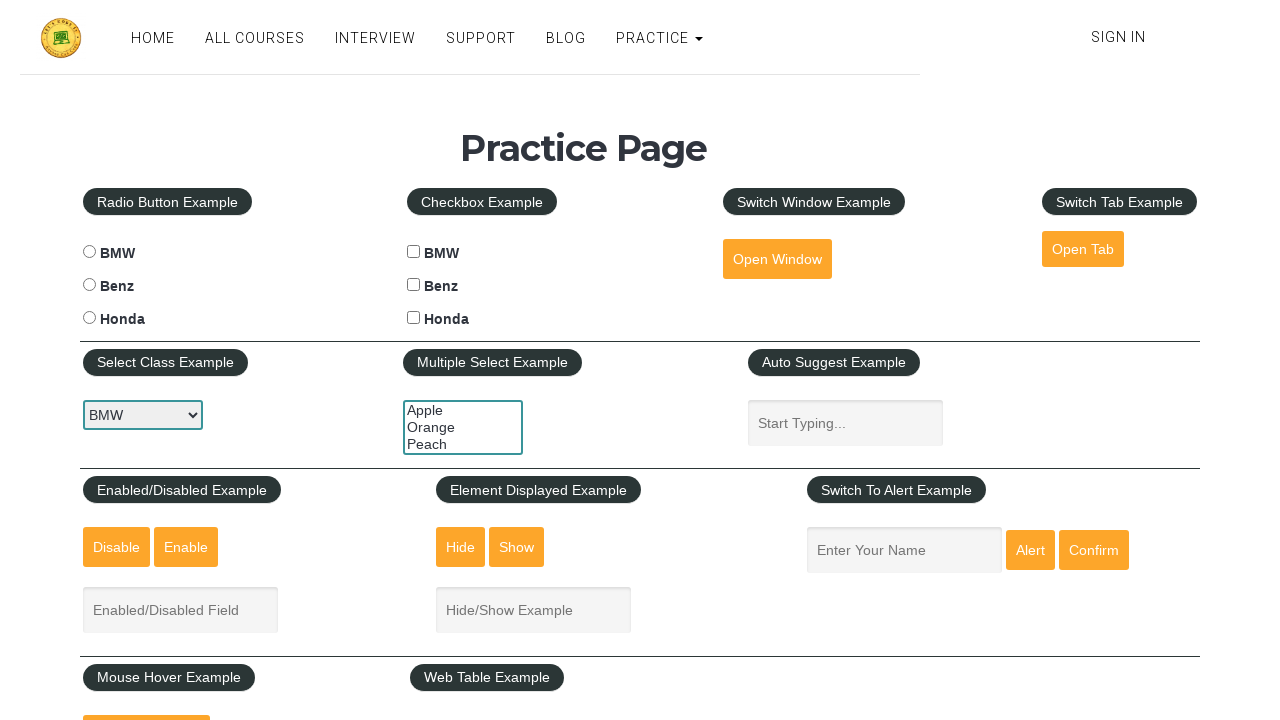

Filled autosuggest field with 'test' on #autosuggest
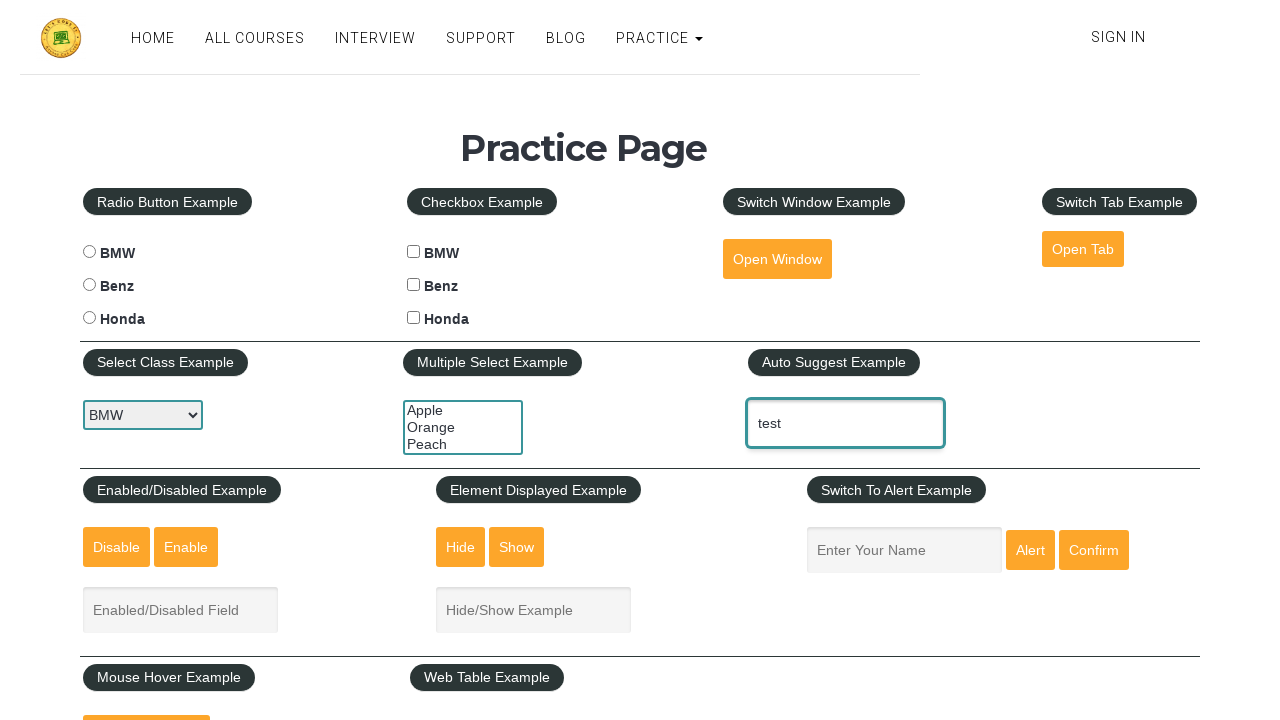

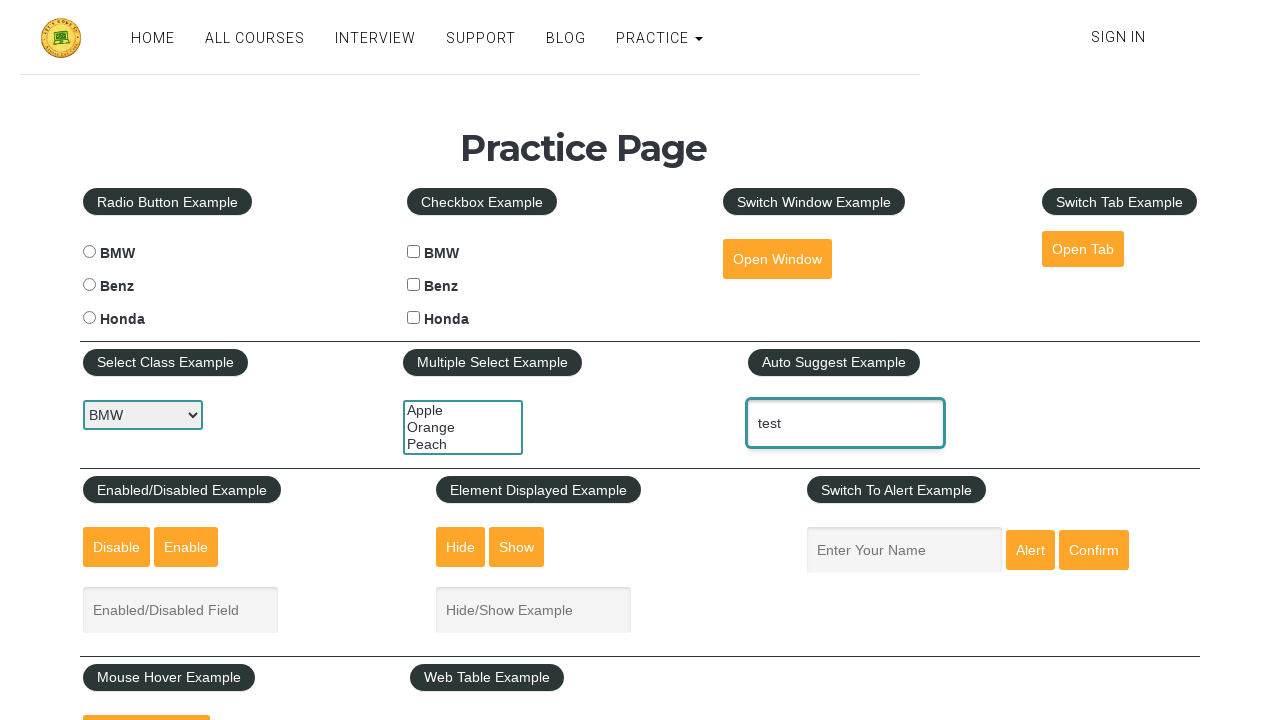